Navigates to London Theatre Direct homepage and verifies the page title

Starting URL: https://www.londontheatredirect.com/

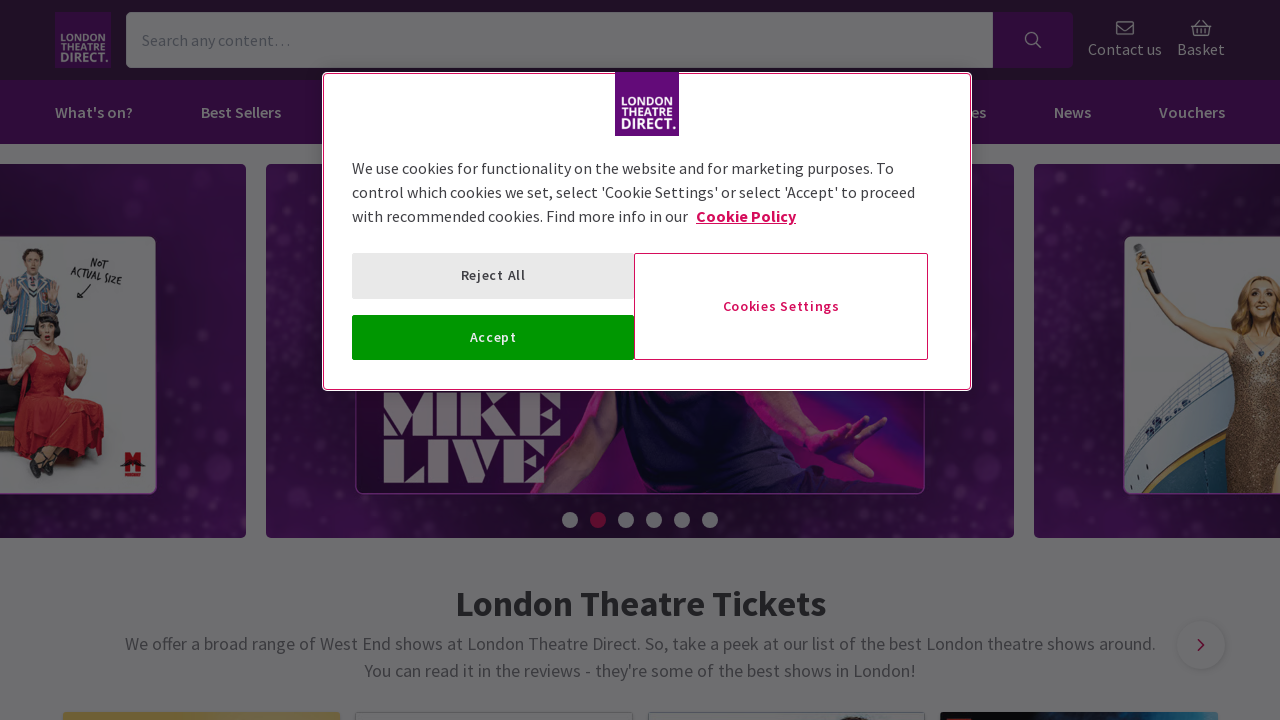

Navigated to London Theatre Direct homepage
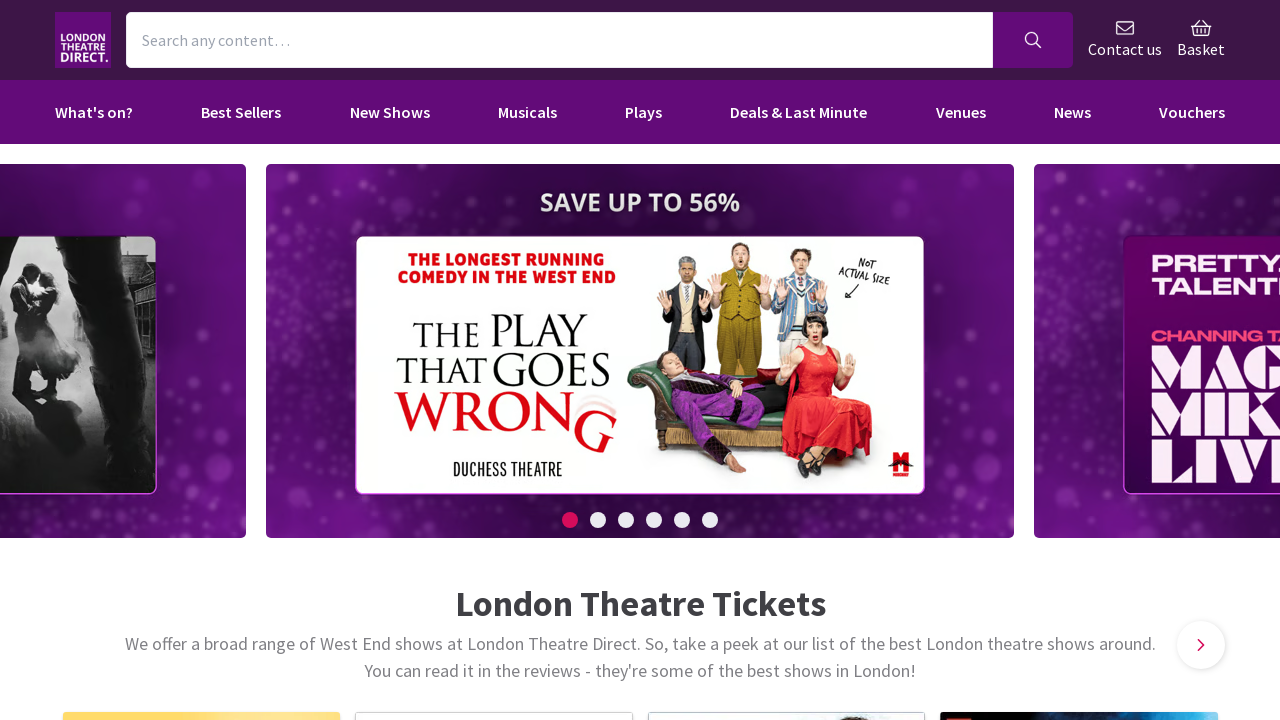

Verified page title matches expected value
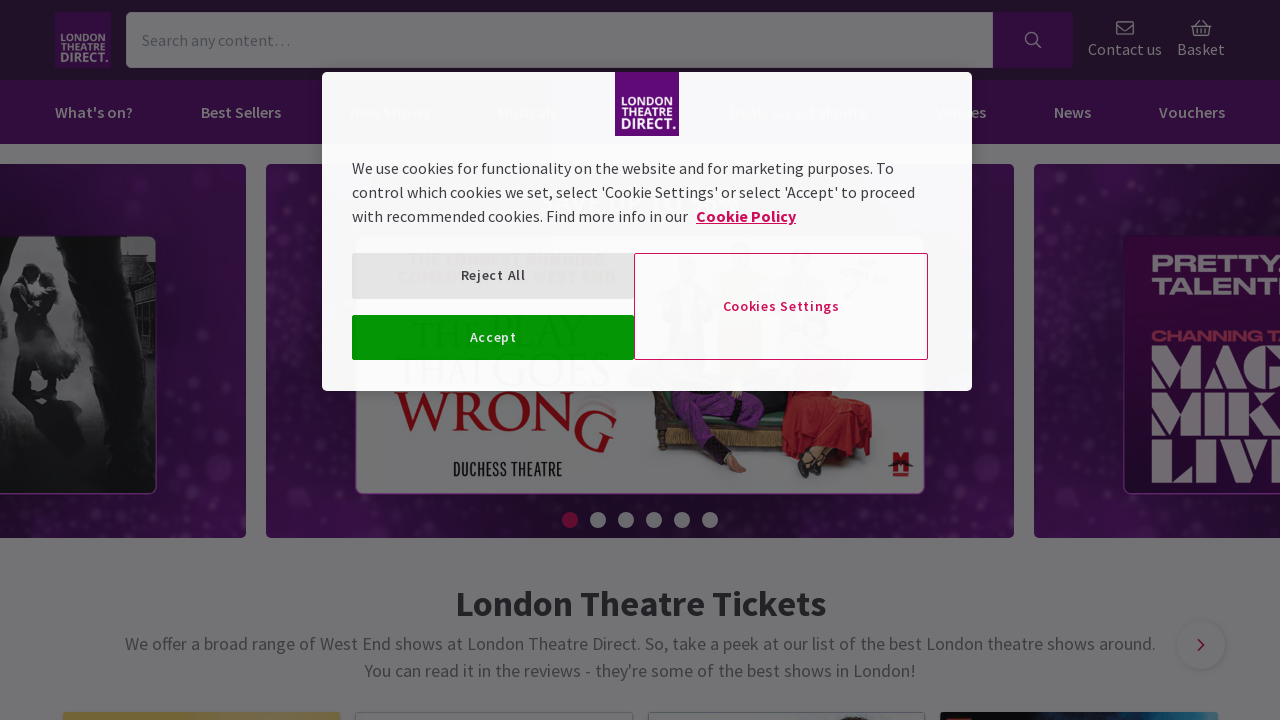

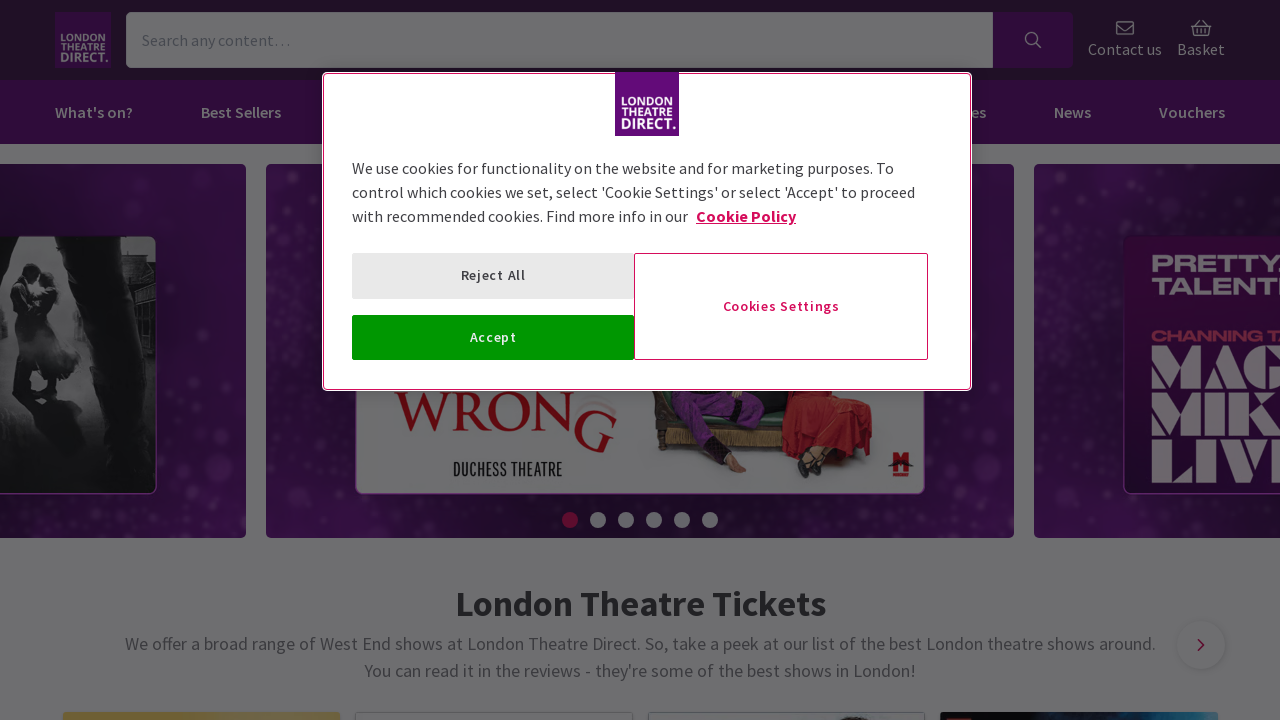